Tests window handling functionality by clicking a link that opens a new window and switching to it to verify the title

Starting URL: https://practice.cydeo.com/windows

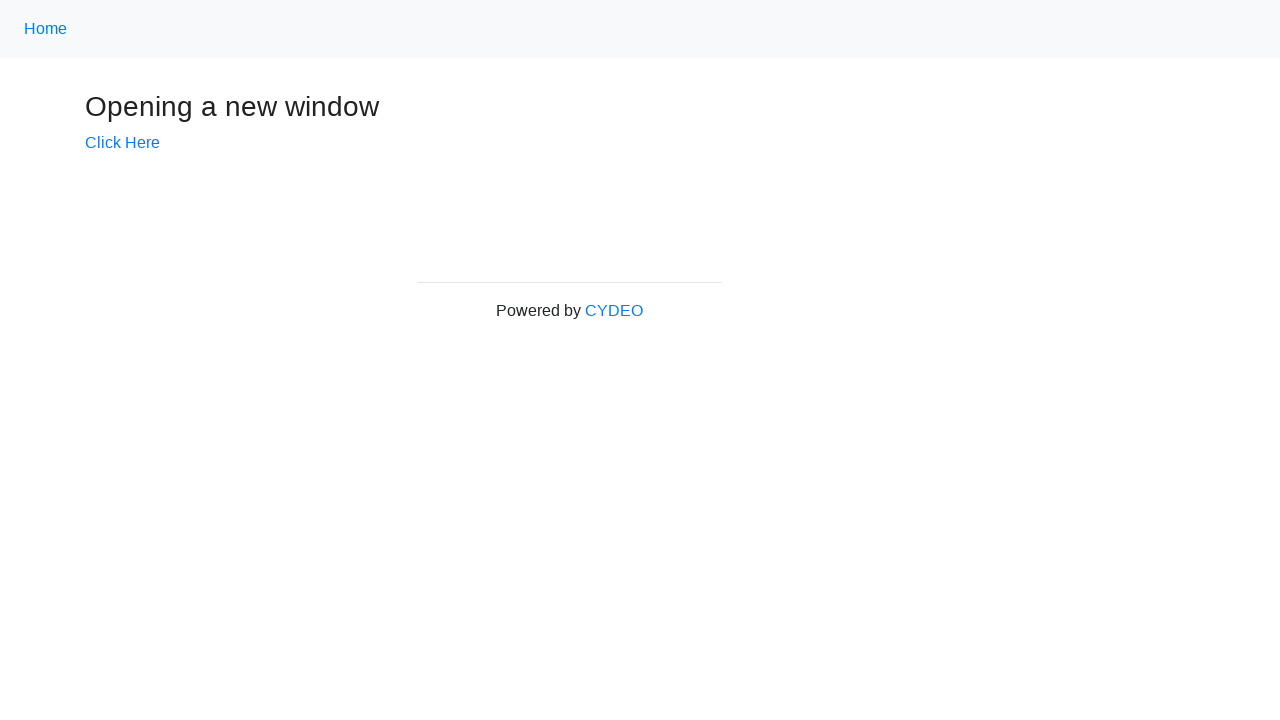

Verified main window title is 'Windows'
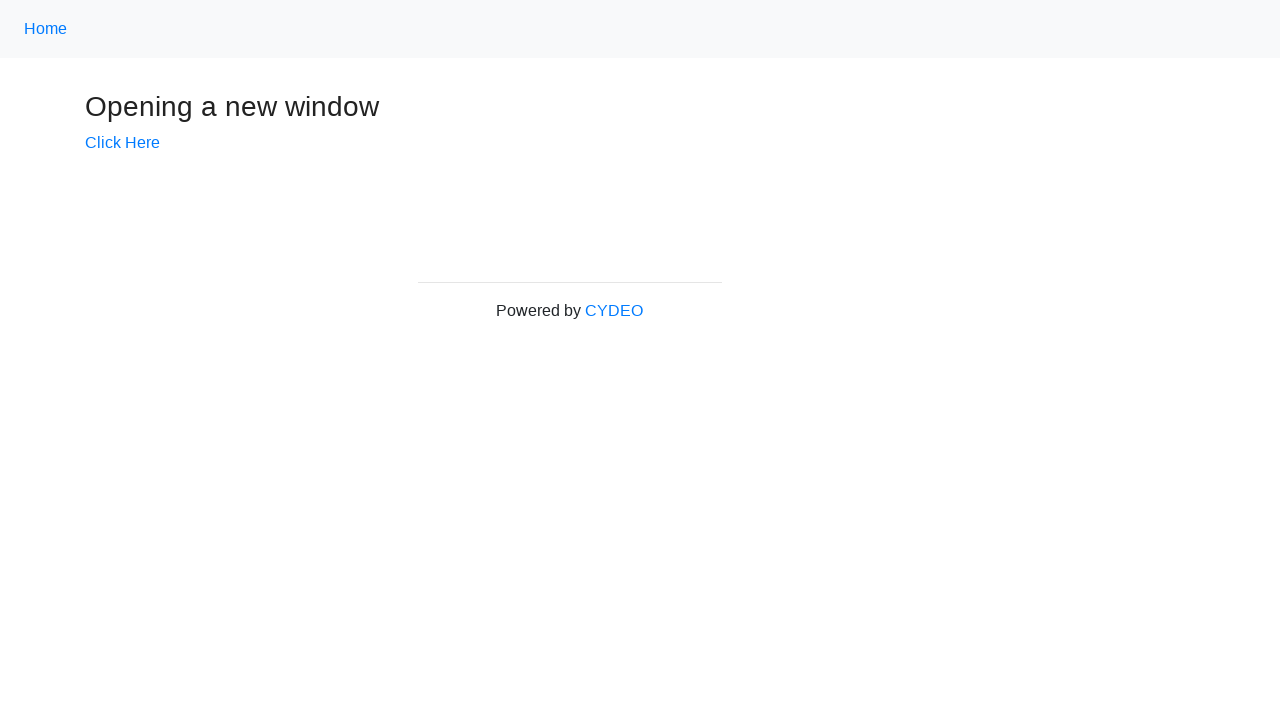

Stored reference to main window
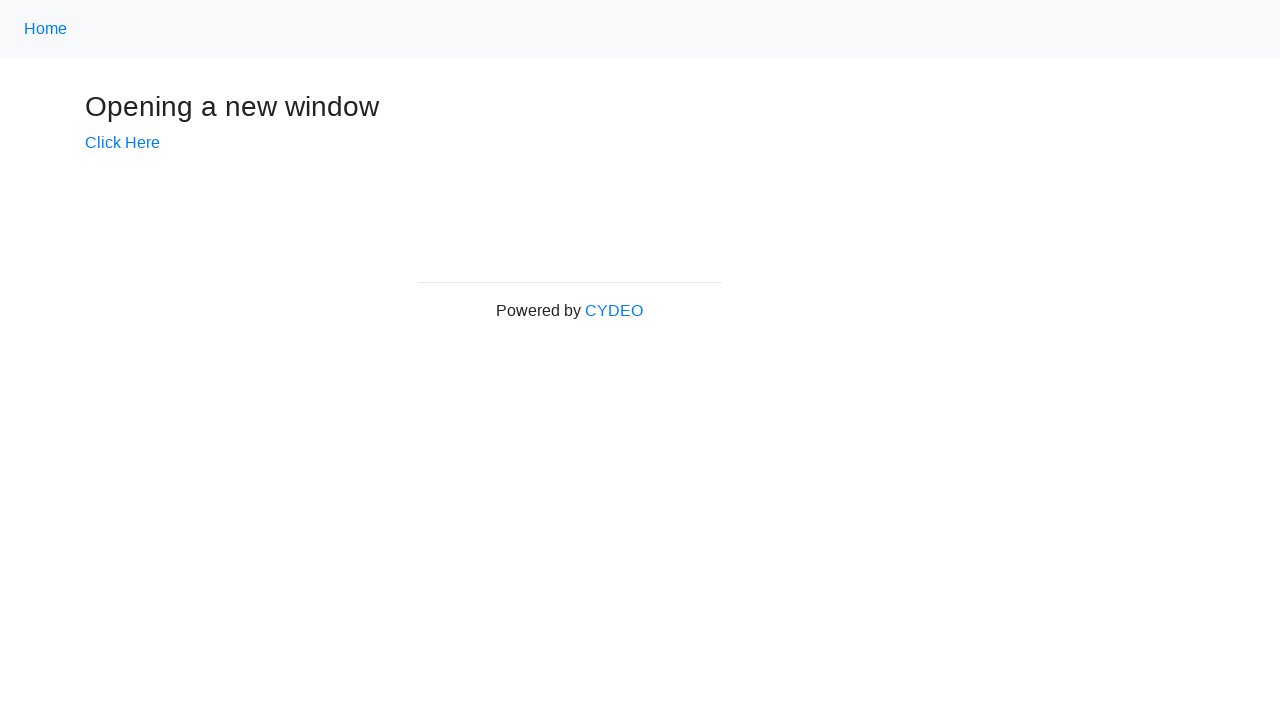

Clicked 'Click Here' link to open new window at (122, 143) on text='Click Here'
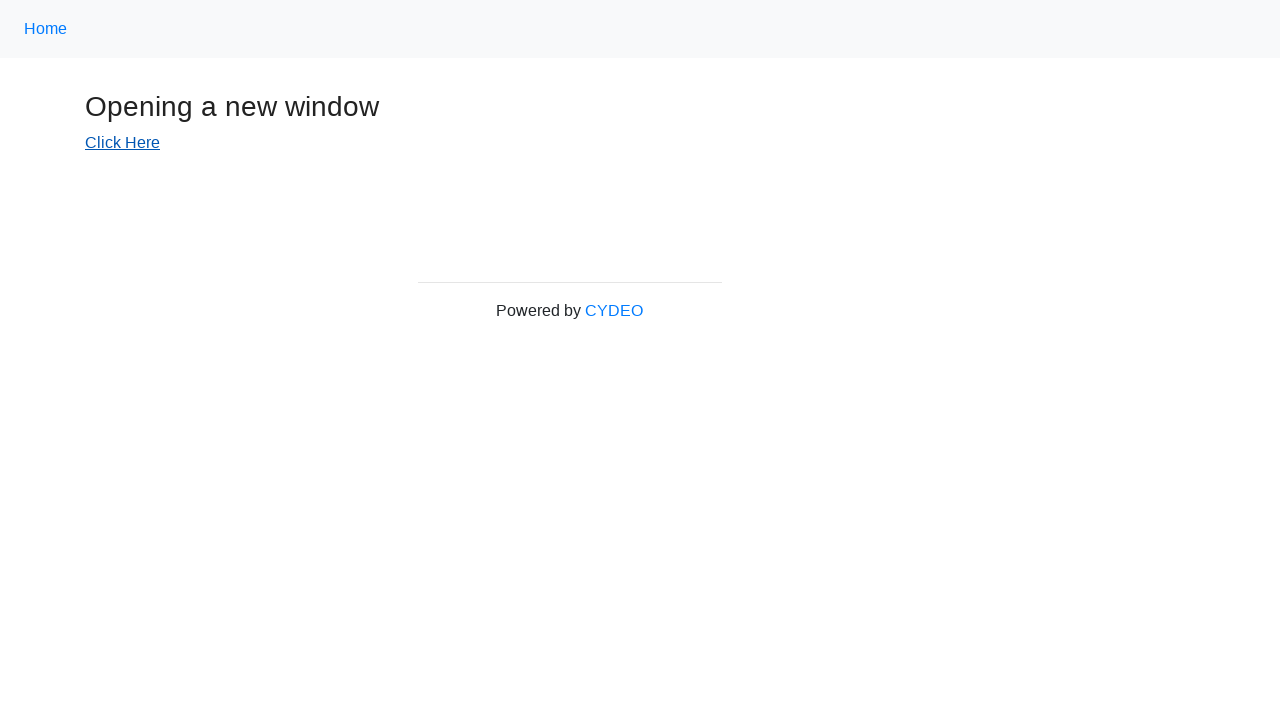

Captured new window popup
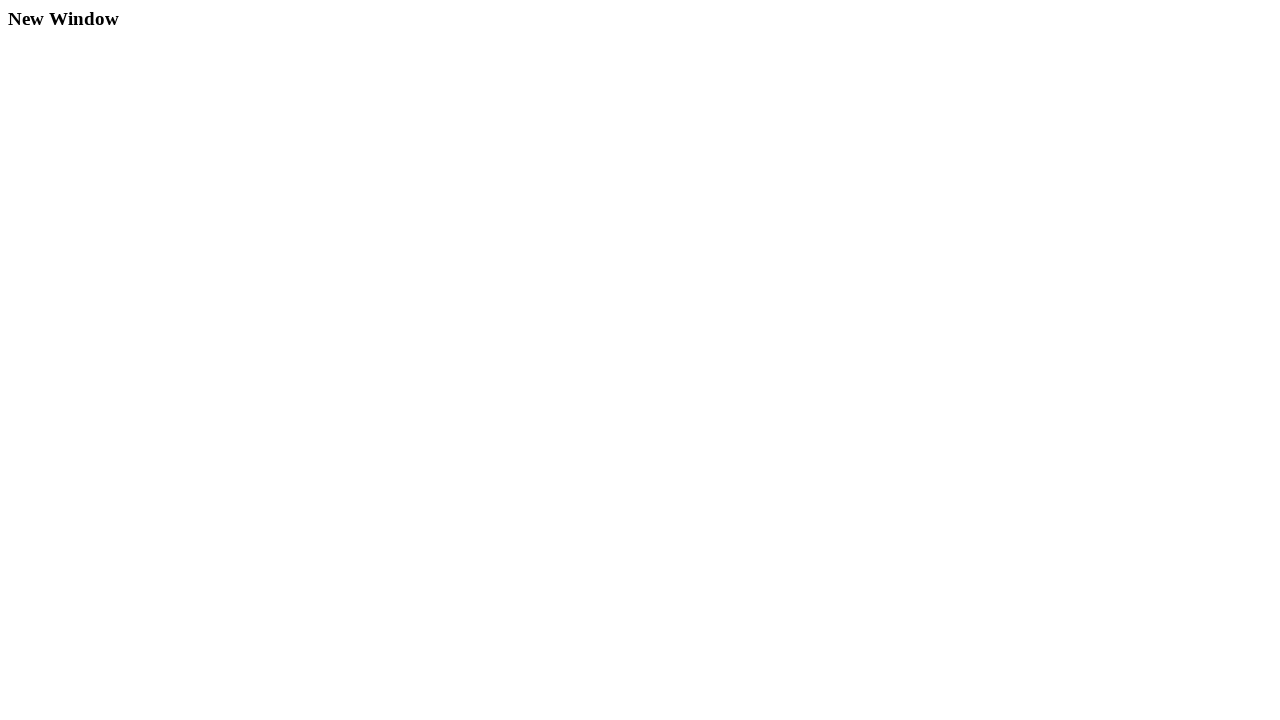

Verified new window title is 'New Window'
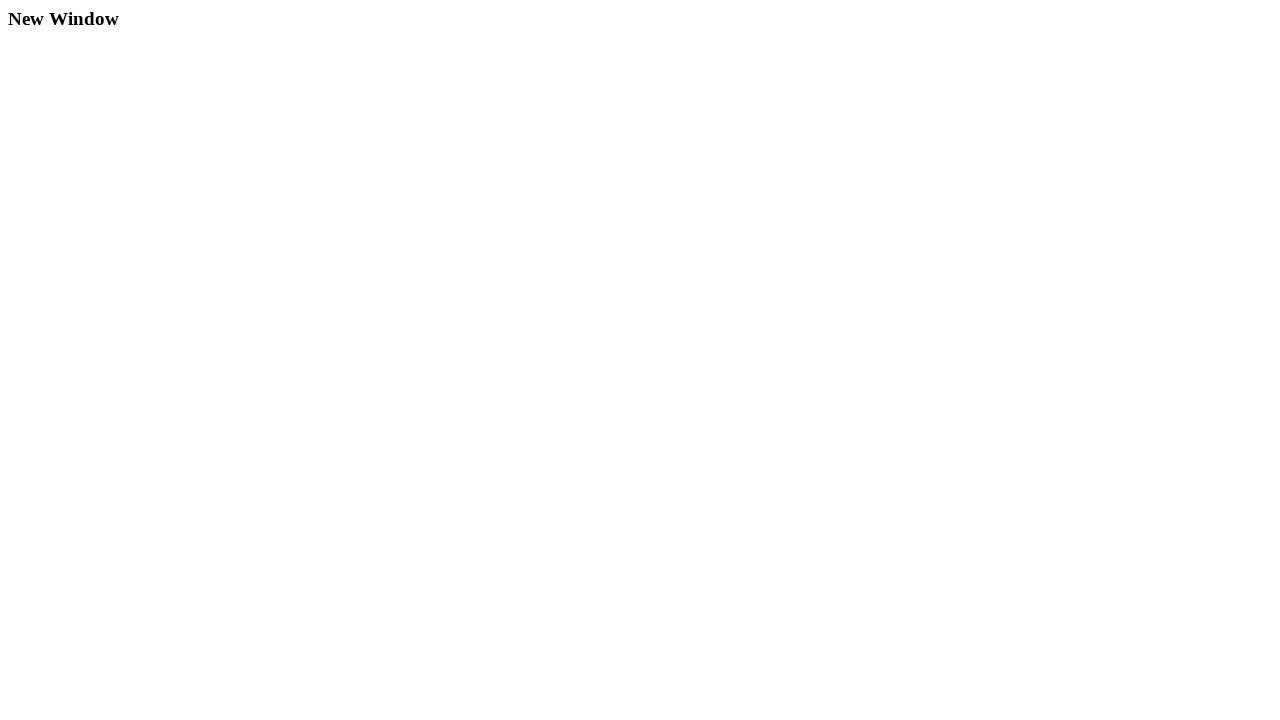

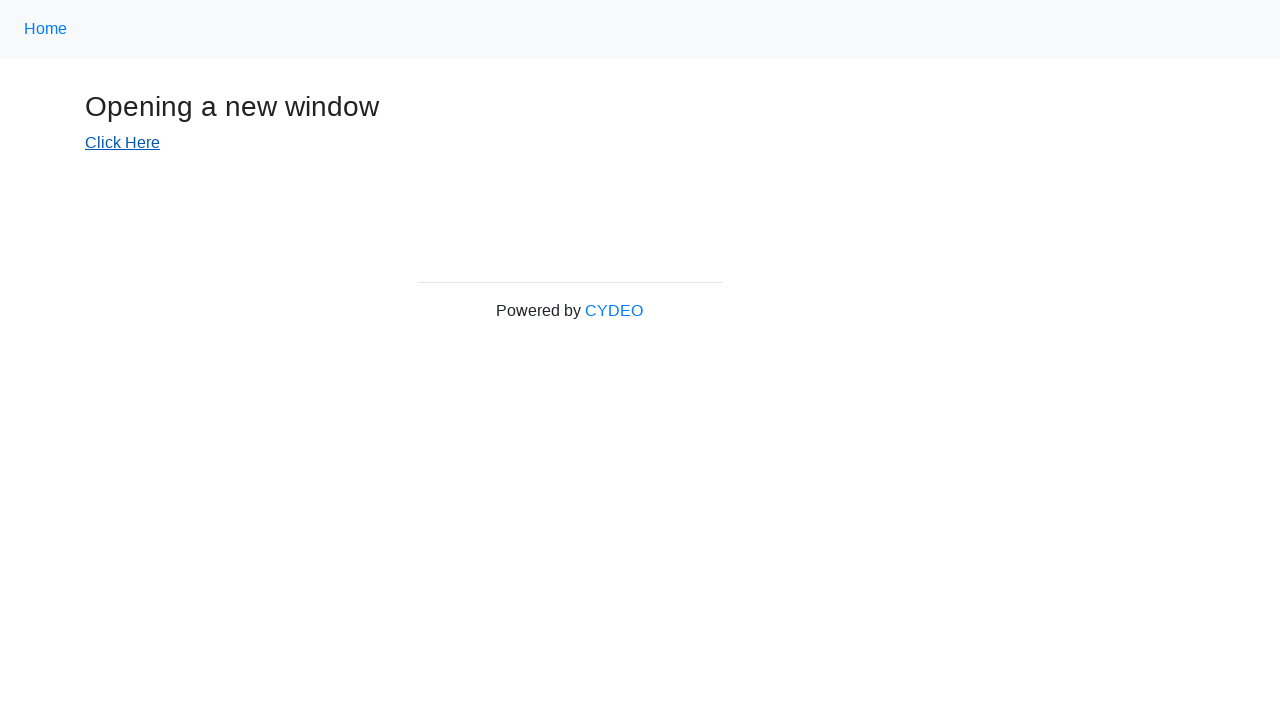